Tests drag and drop slider functionality by navigating to the slider demo page and dragging a slider from value 15 to 95.

Starting URL: https://www.lambdatest.com/selenium-playground

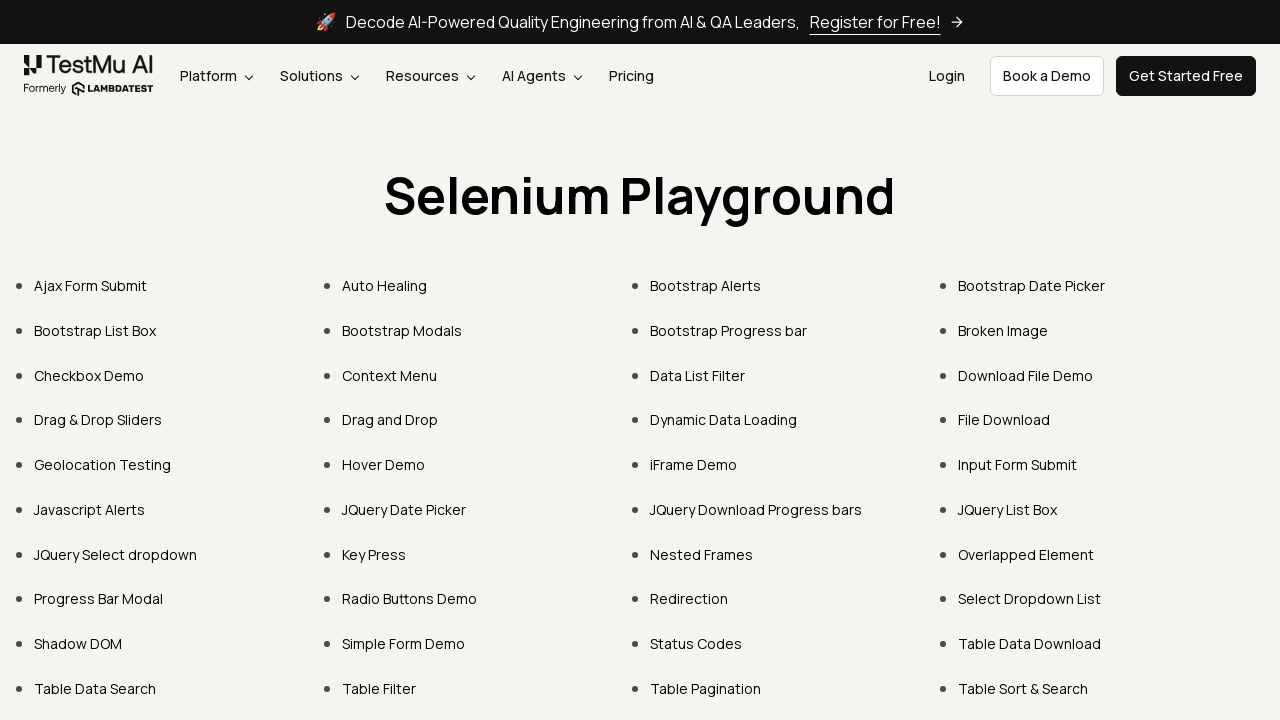

Waited for 'Drag & Drop Sliders' link to appear
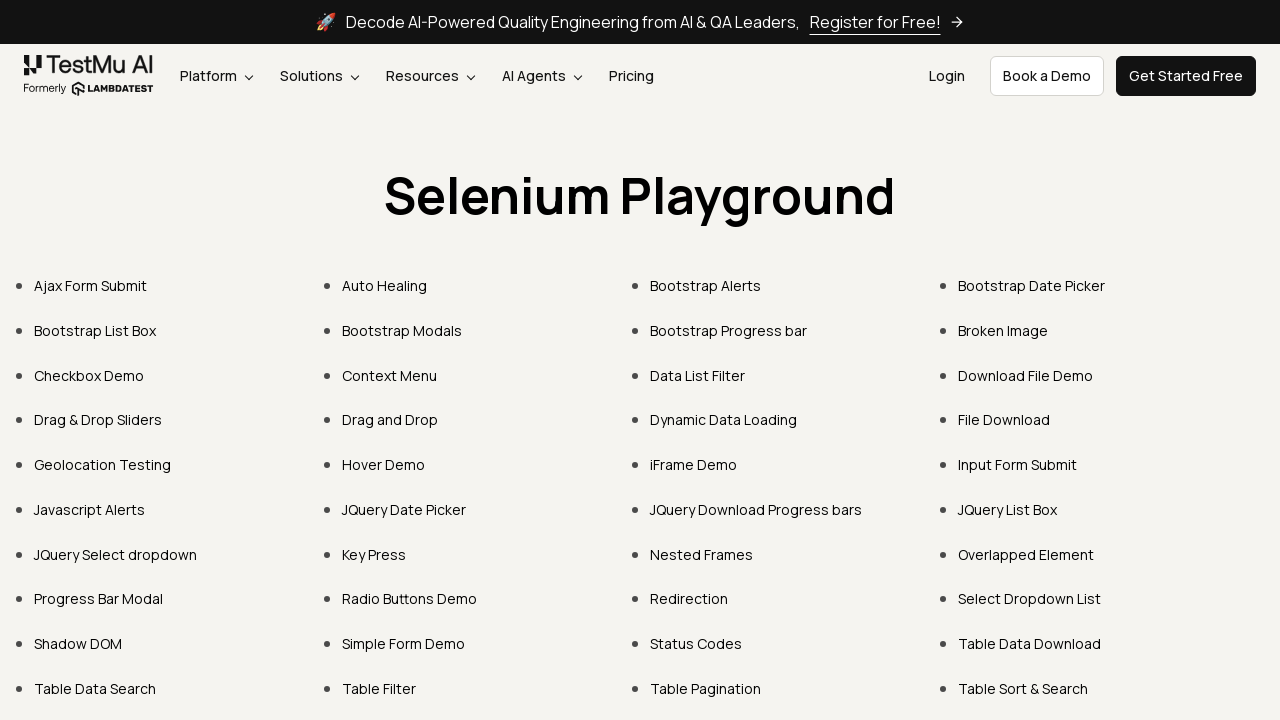

Clicked on 'Drag & Drop Sliders' link at (98, 420) on text=Drag & Drop Sliders
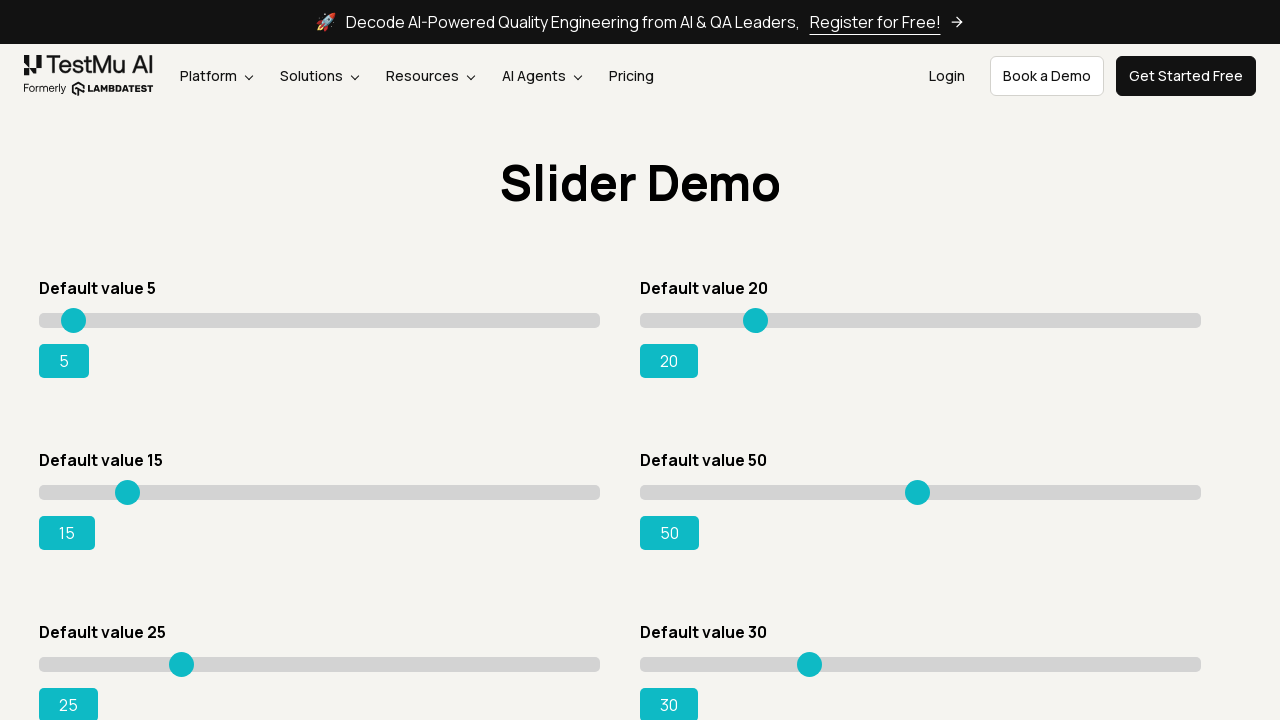

Located slider element with initial value 15
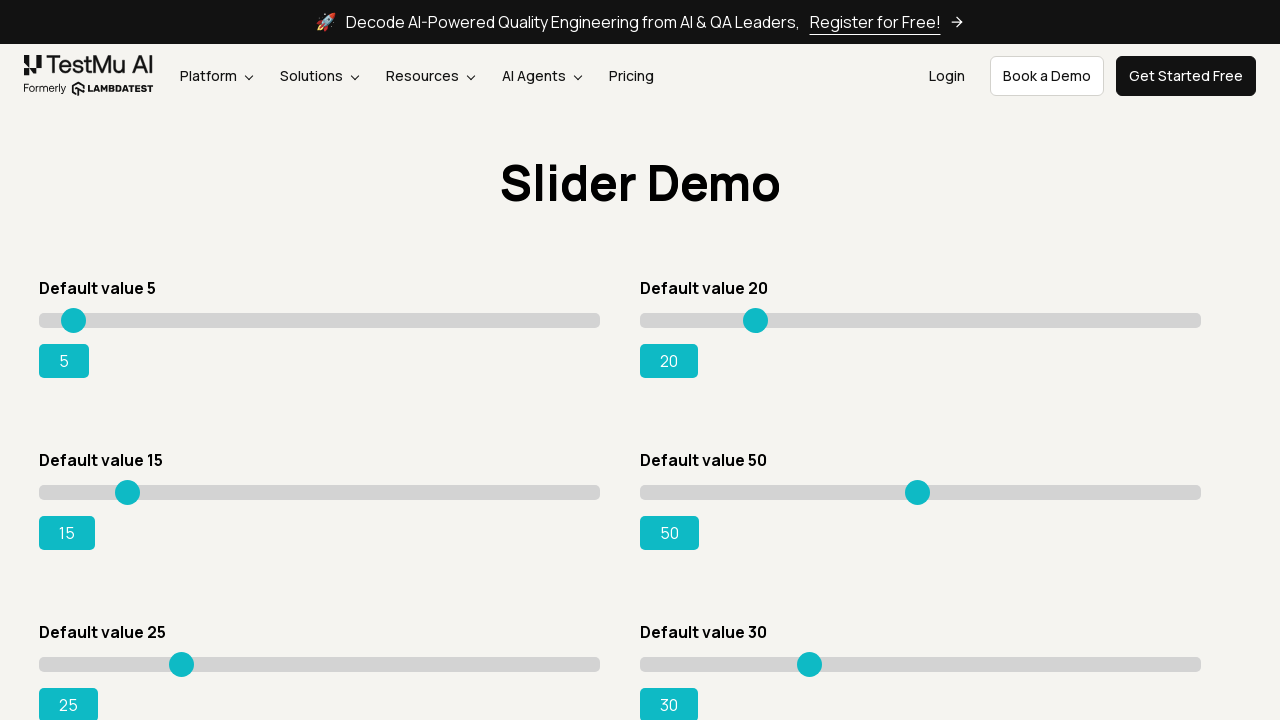

Waited for slider element to be ready
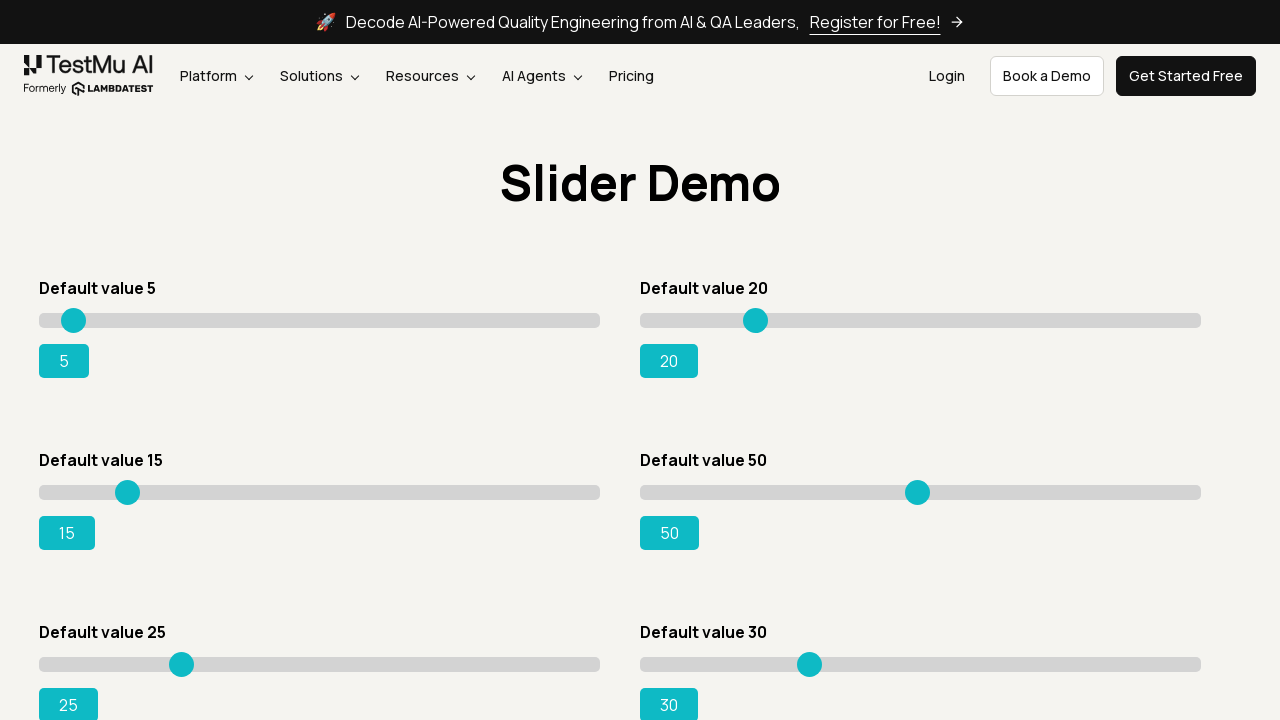

Retrieved slider bounding box coordinates
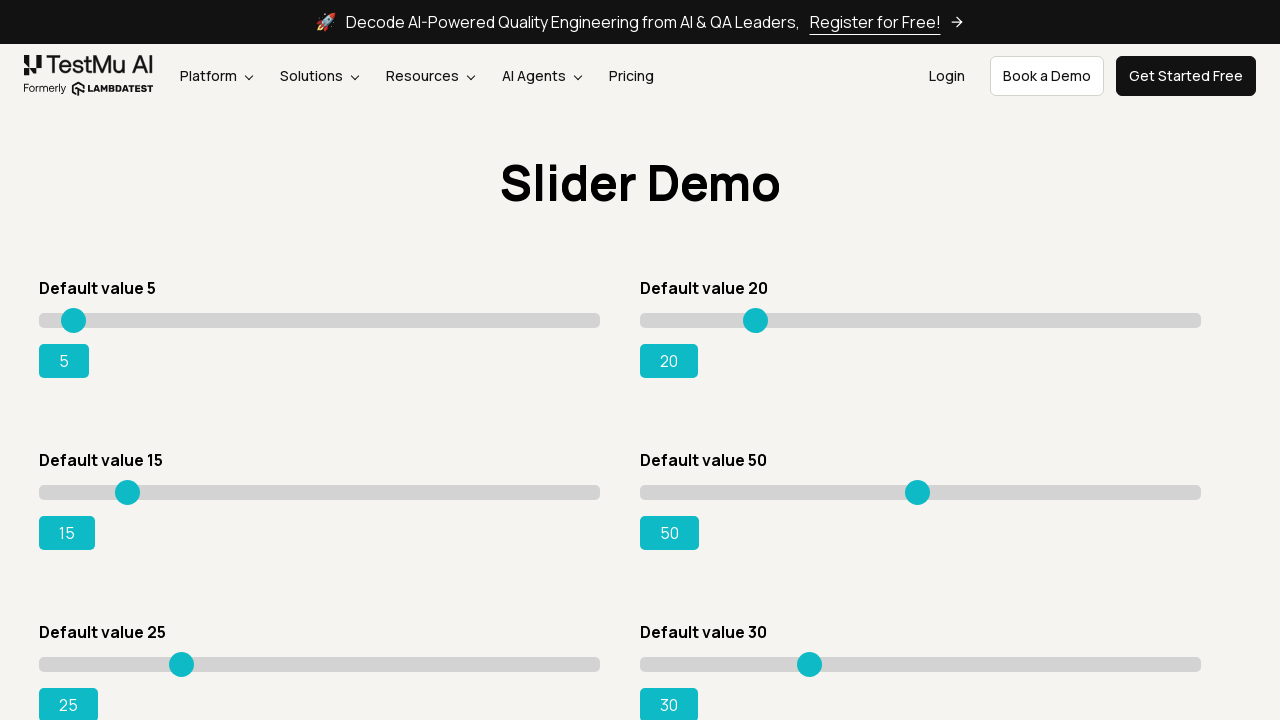

Hovered over slider element at (320, 492) on xpath=//input[@value='15']
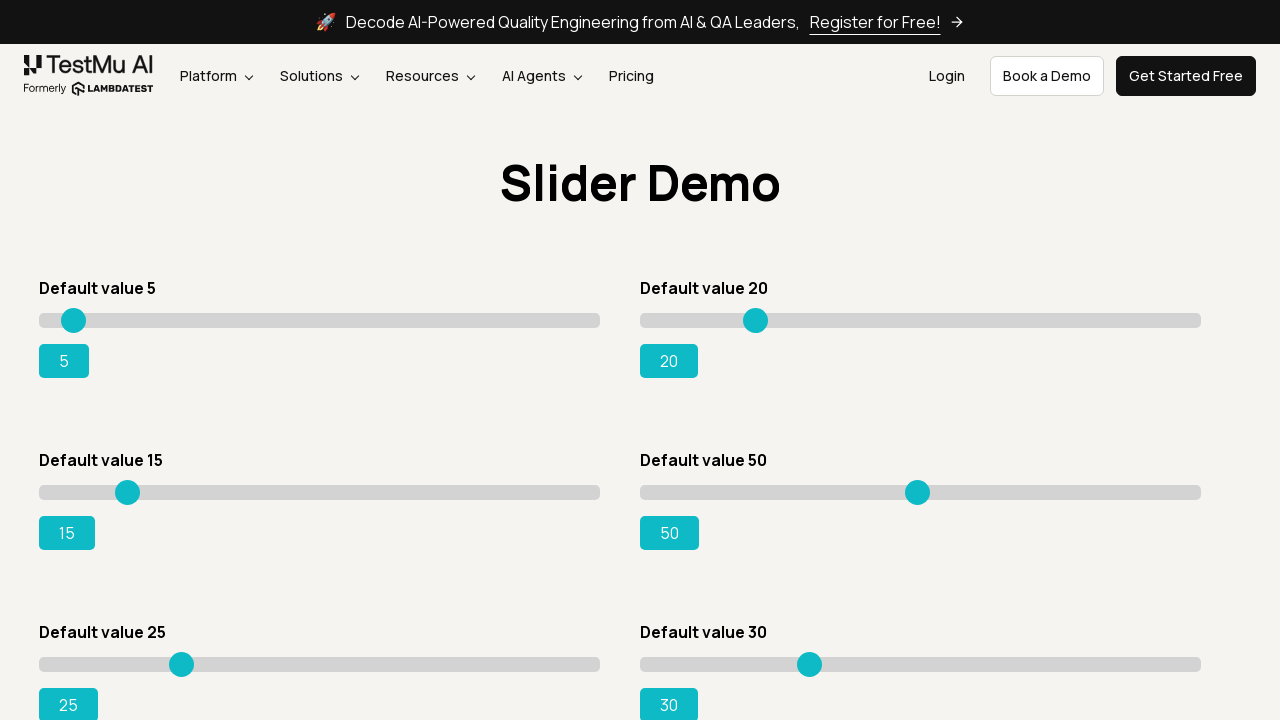

Moved mouse to center of slider at (320, 492)
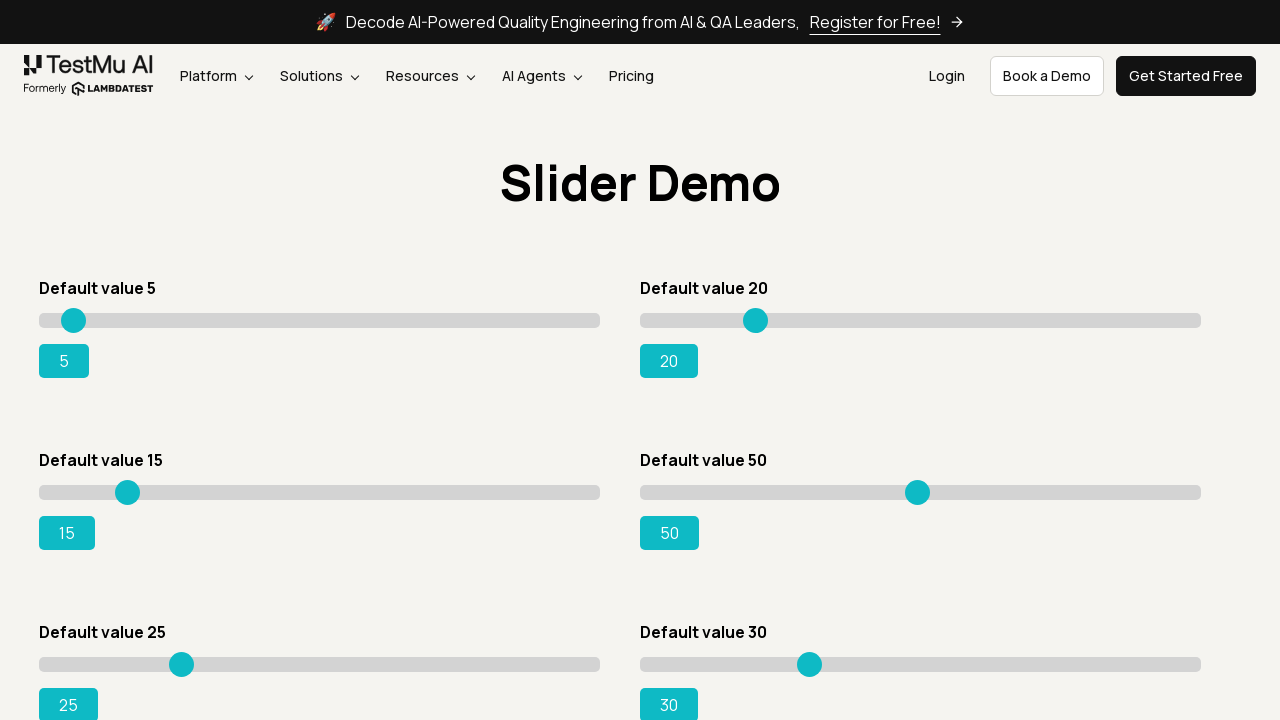

Pressed mouse button down on slider at (320, 492)
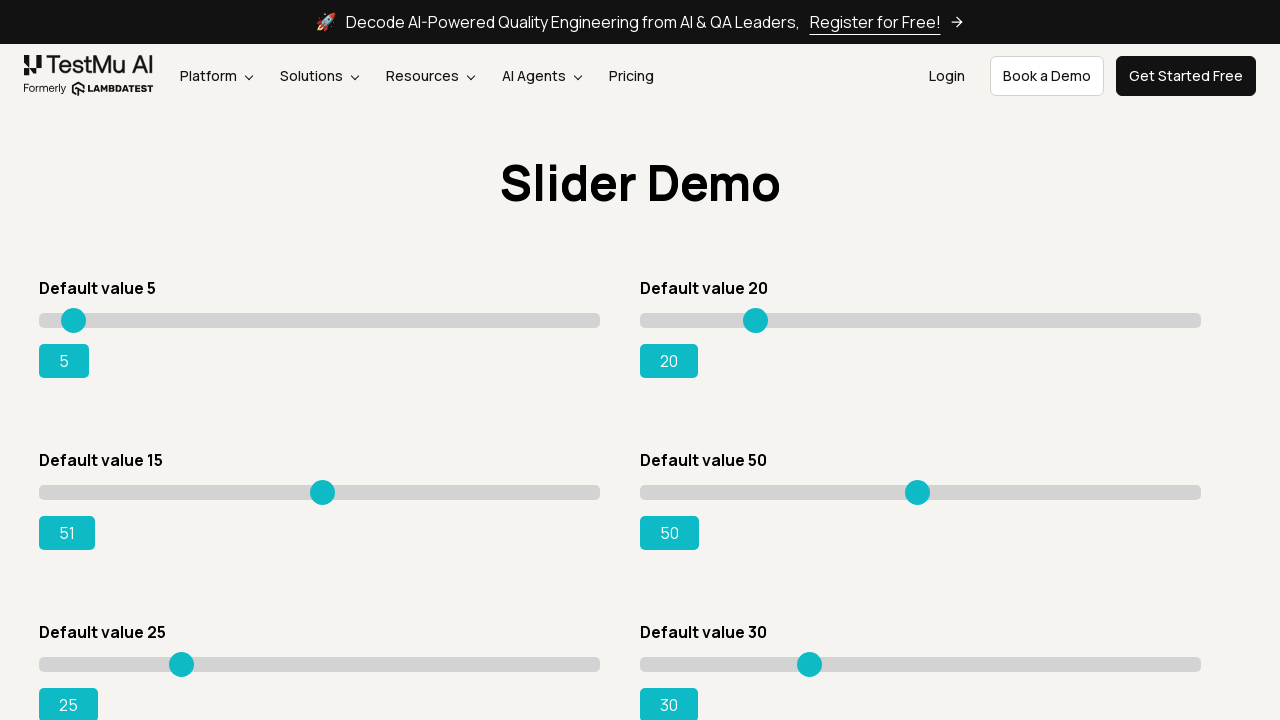

Dragged slider to the right to reach value 95 at (504, 485)
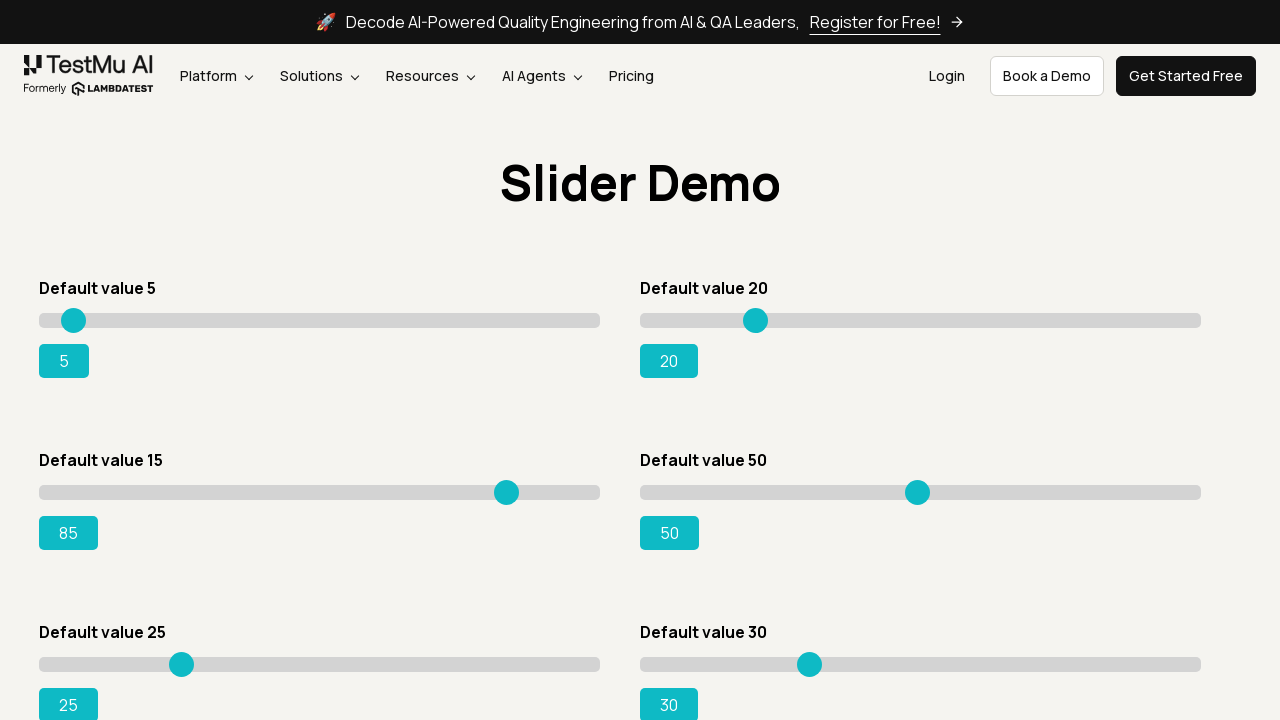

Released mouse button to complete drag operation at (504, 485)
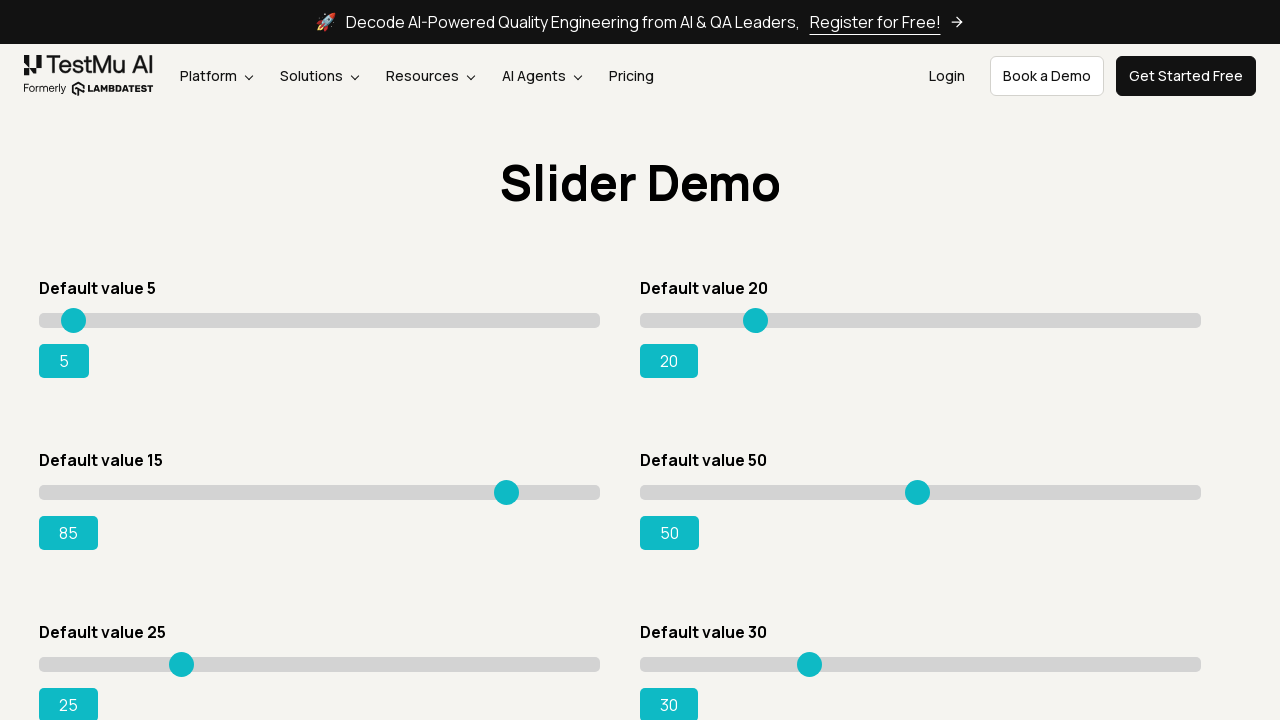

Verified that slider reached value 95 - success indicator appeared
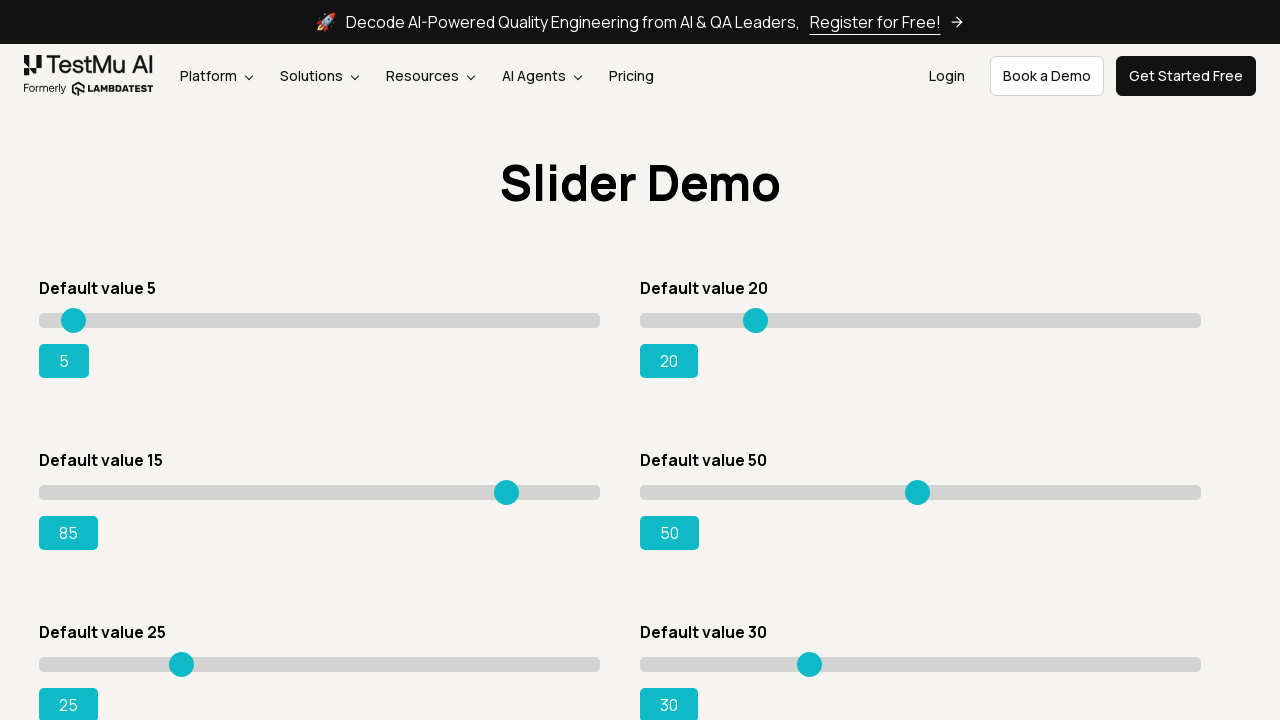

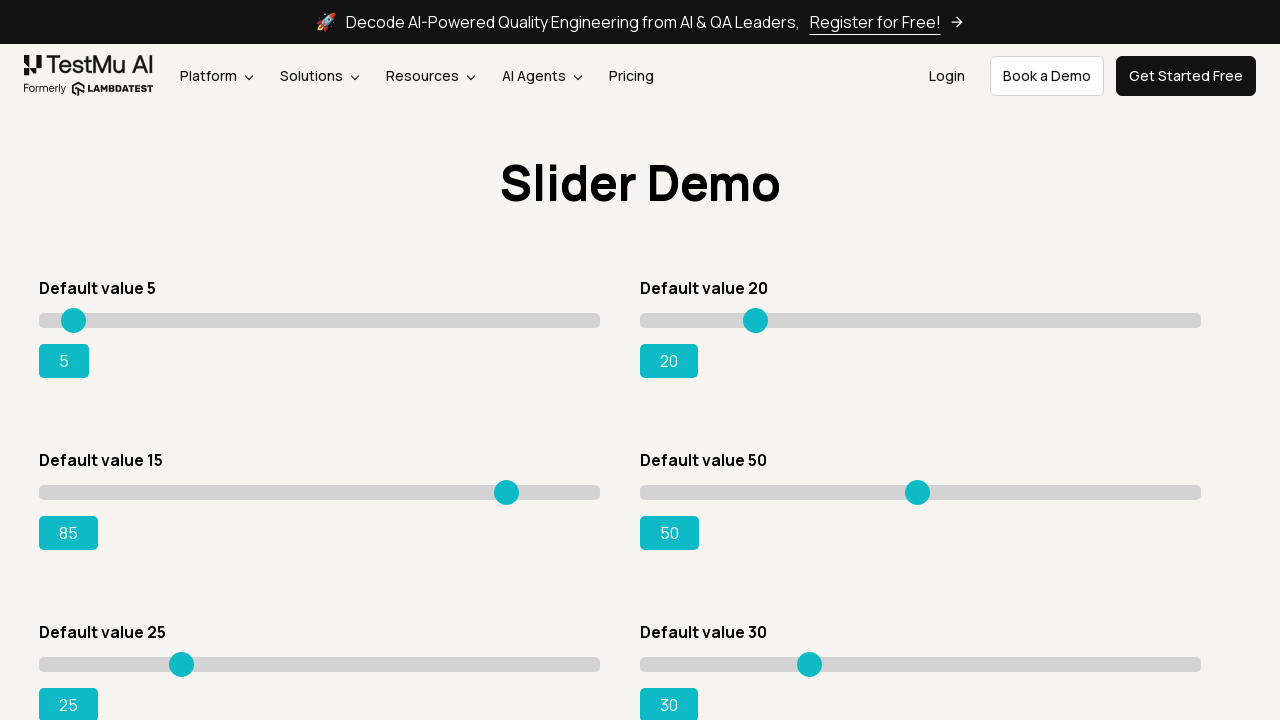